Tests browser window handling functionality by clicking buttons to open new tabs and windows

Starting URL: https://demoqa.com/browser-windows

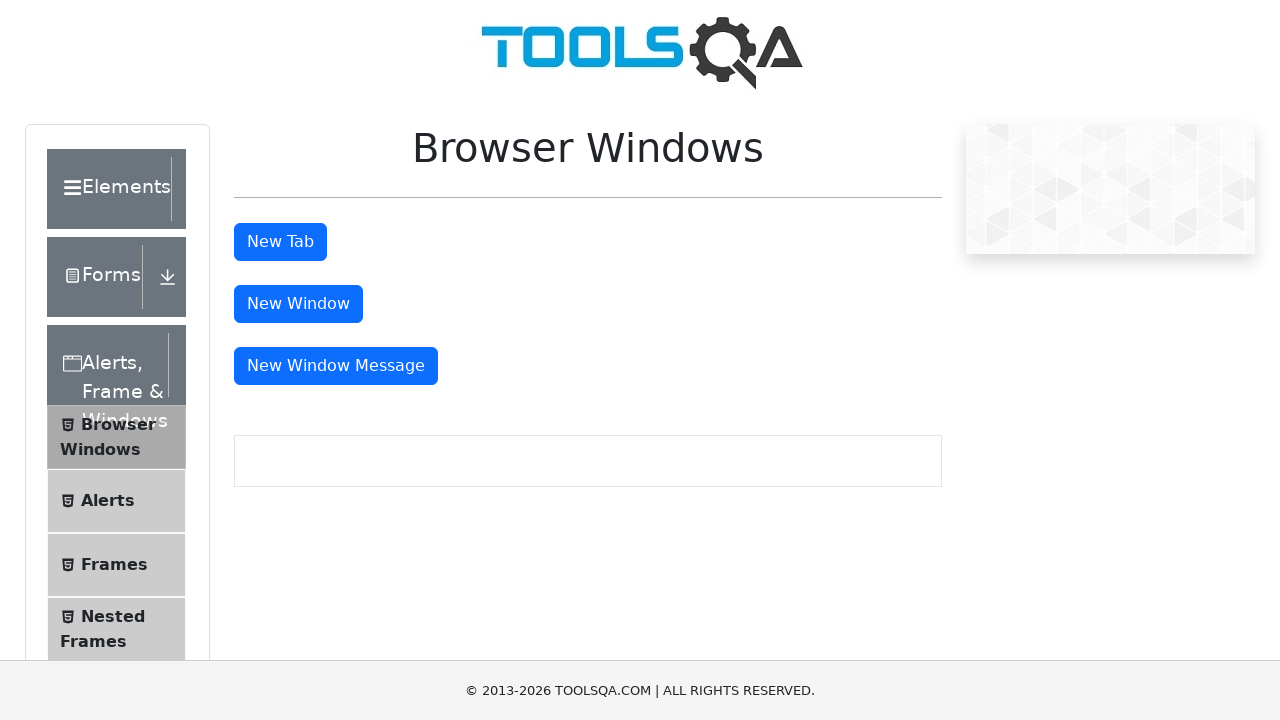

Clicked button to open new tab at (280, 242) on #tabButton
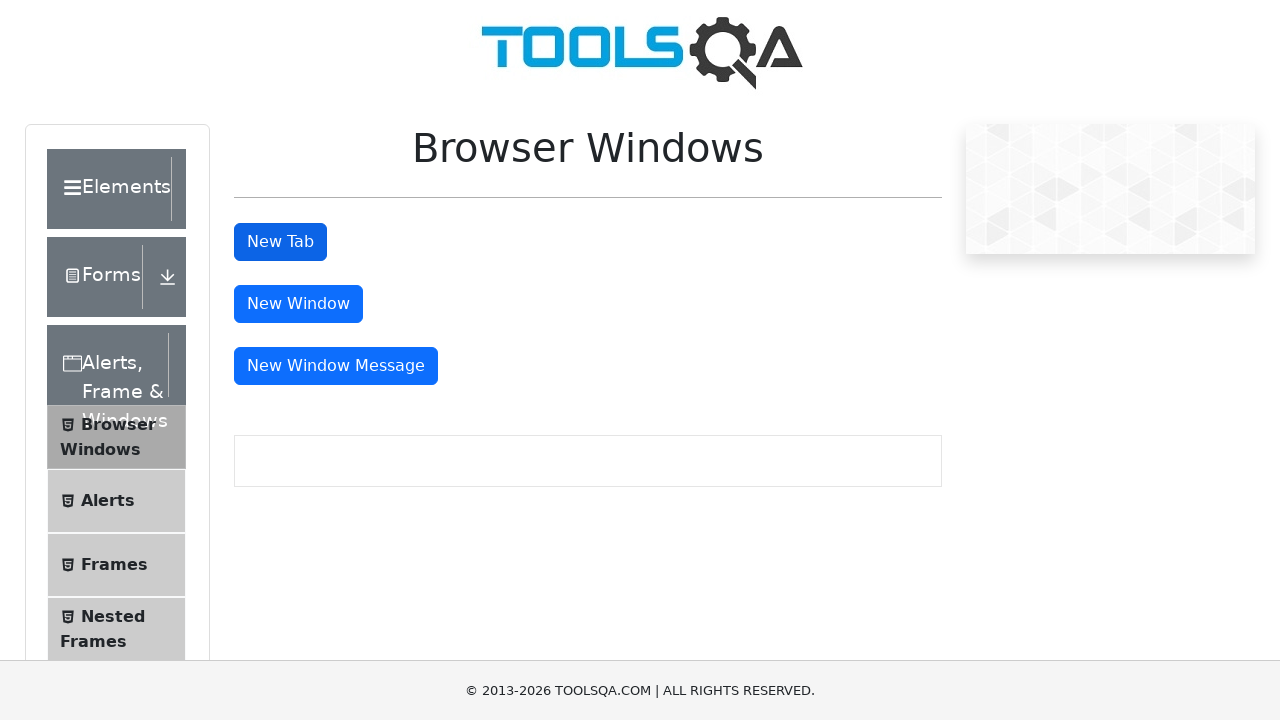

Clicked button to open new window at (298, 304) on #windowButton
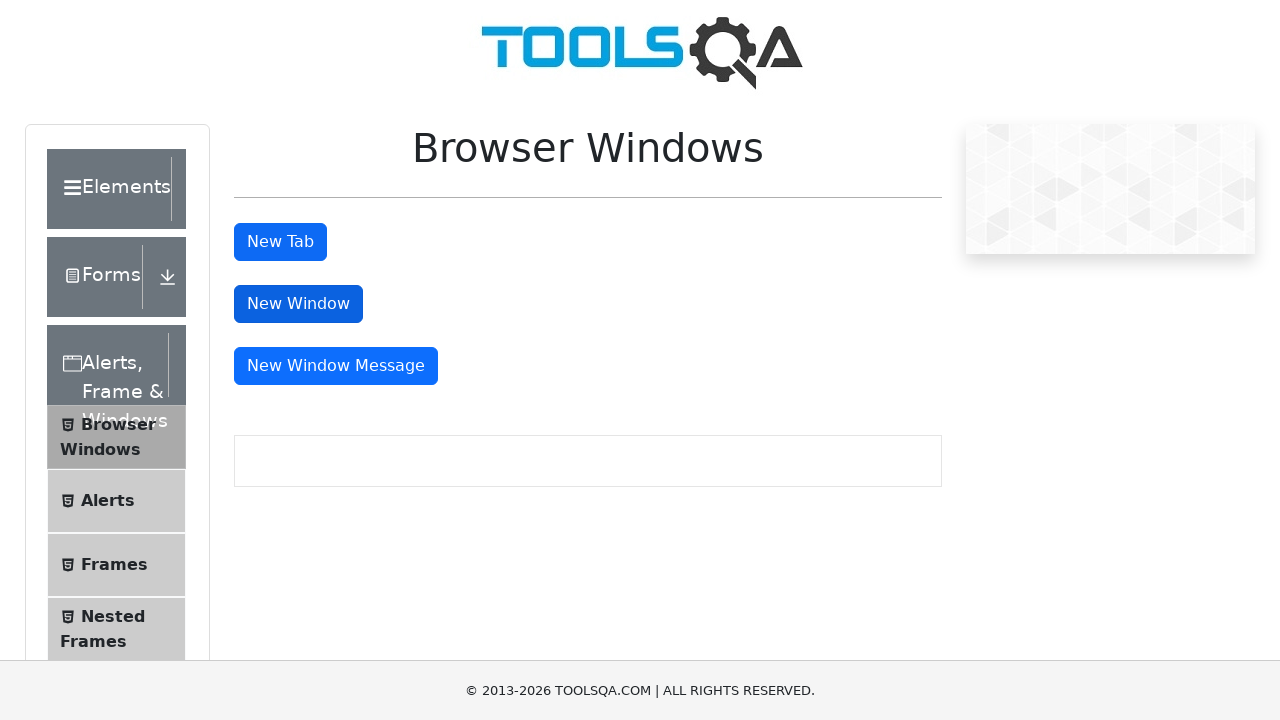

Clicked button to open new window with message at (336, 366) on #messageWindowButton
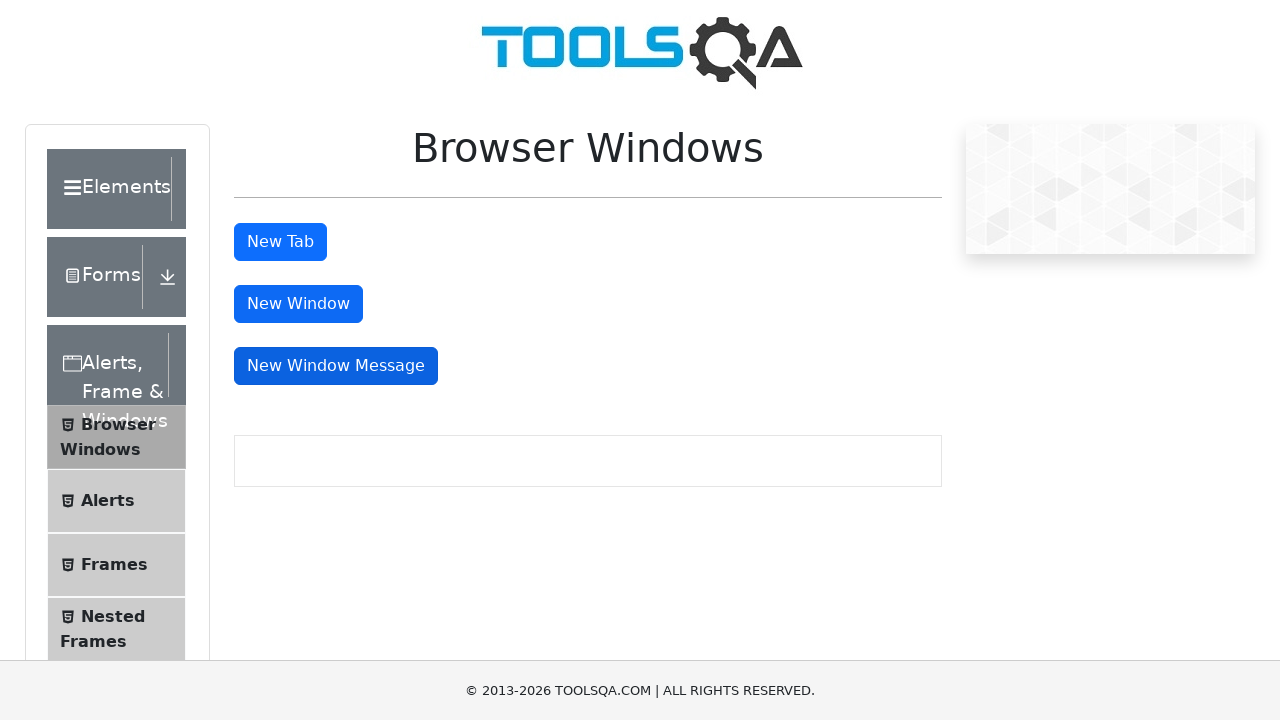

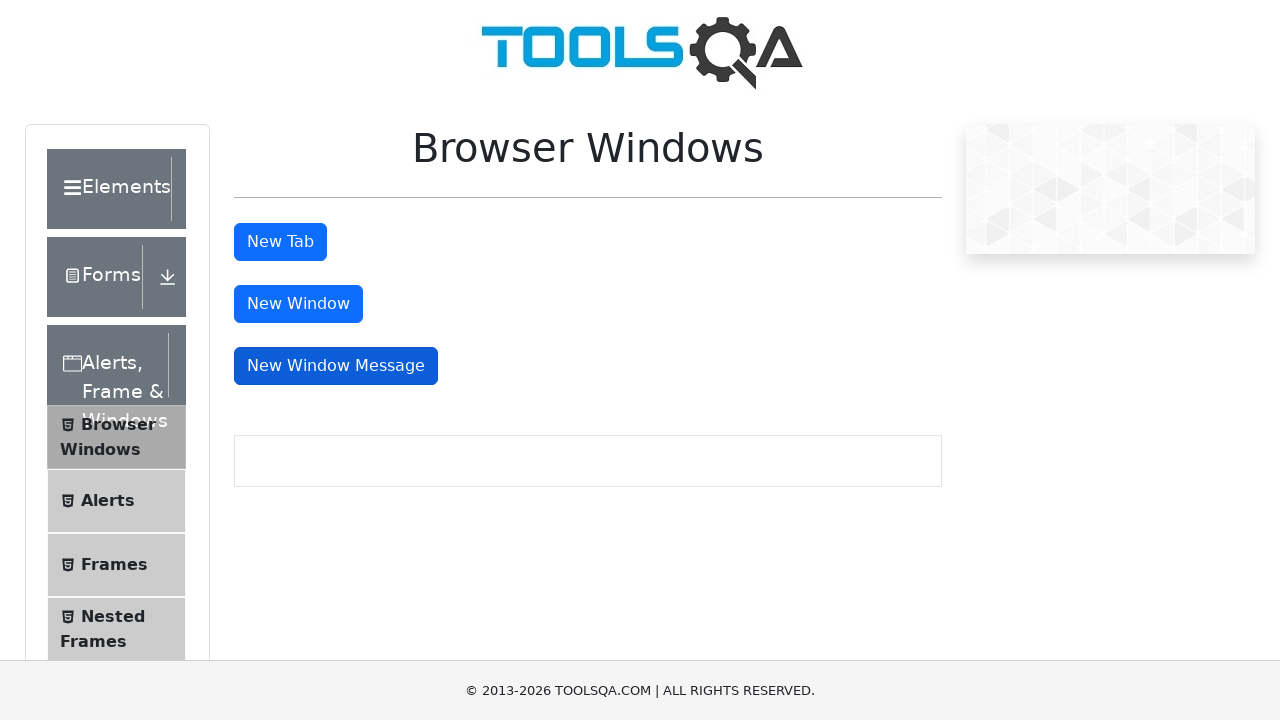